Navigates to an automation practice page and scrolls down the page by 650 pixels

Starting URL: https://rahulshettyacademy.com/AutomationPractice/

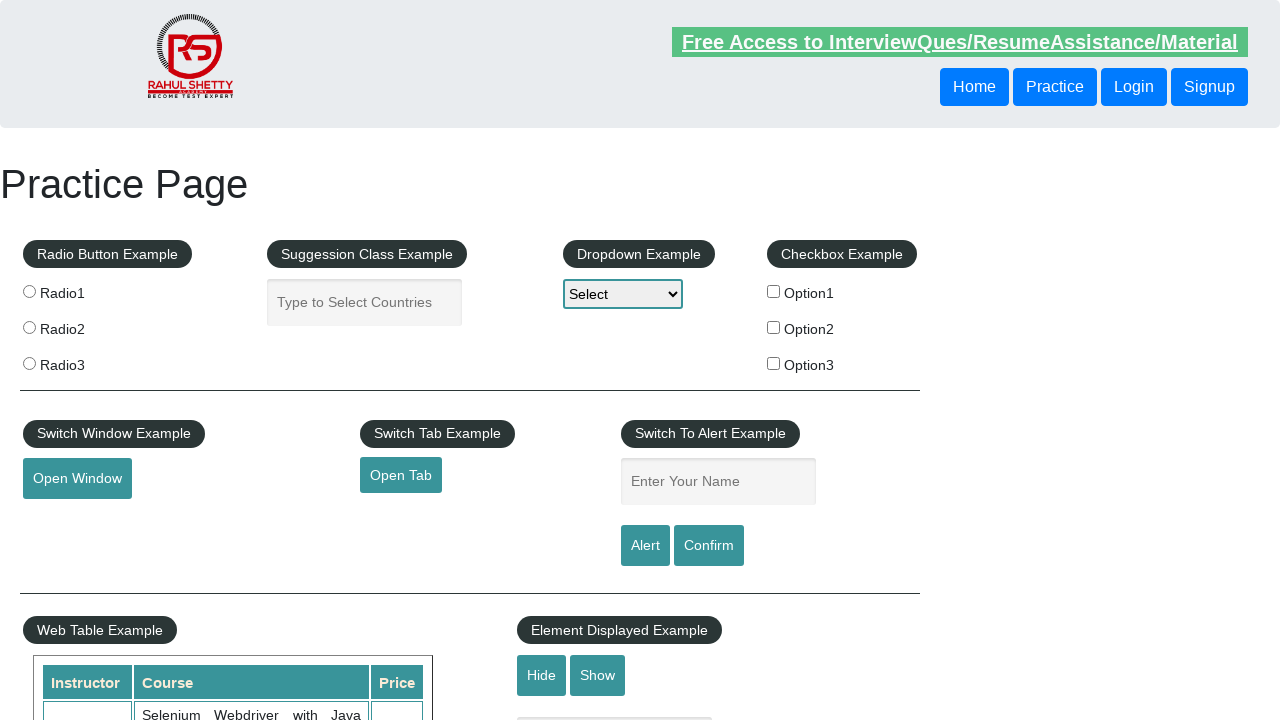

Navigated to automation practice page
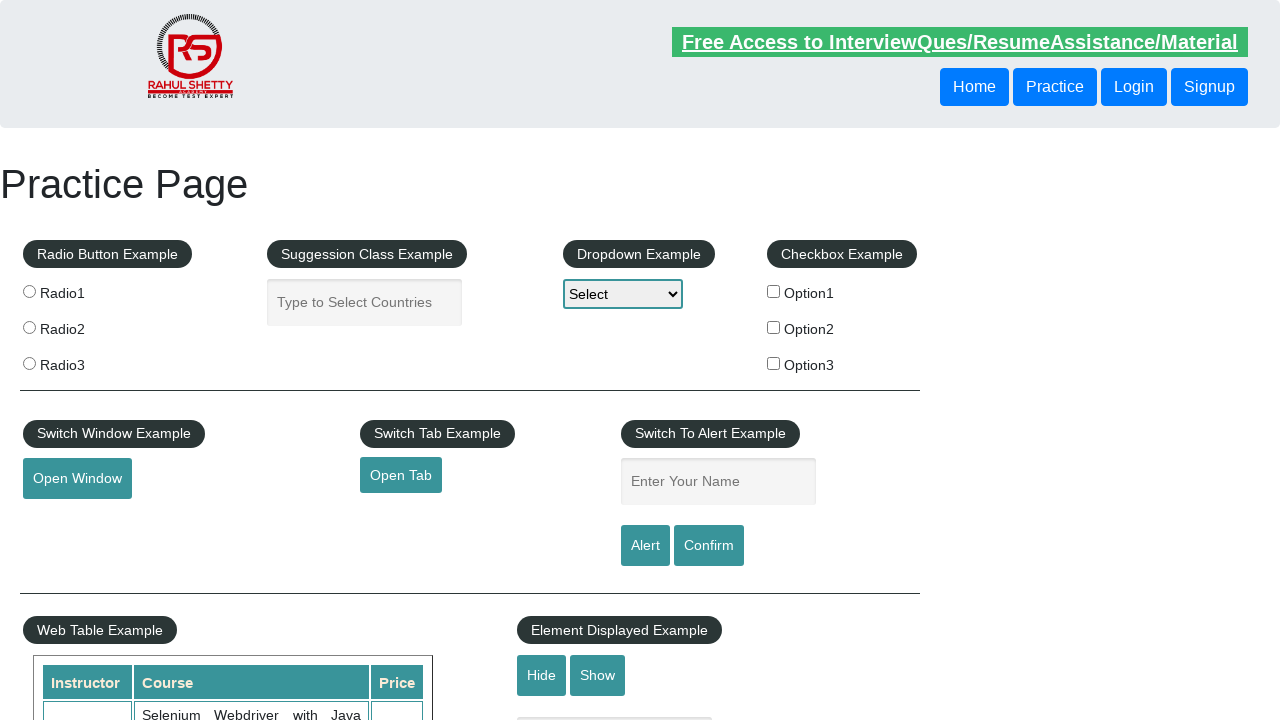

Scrolled down the page by 650 pixels
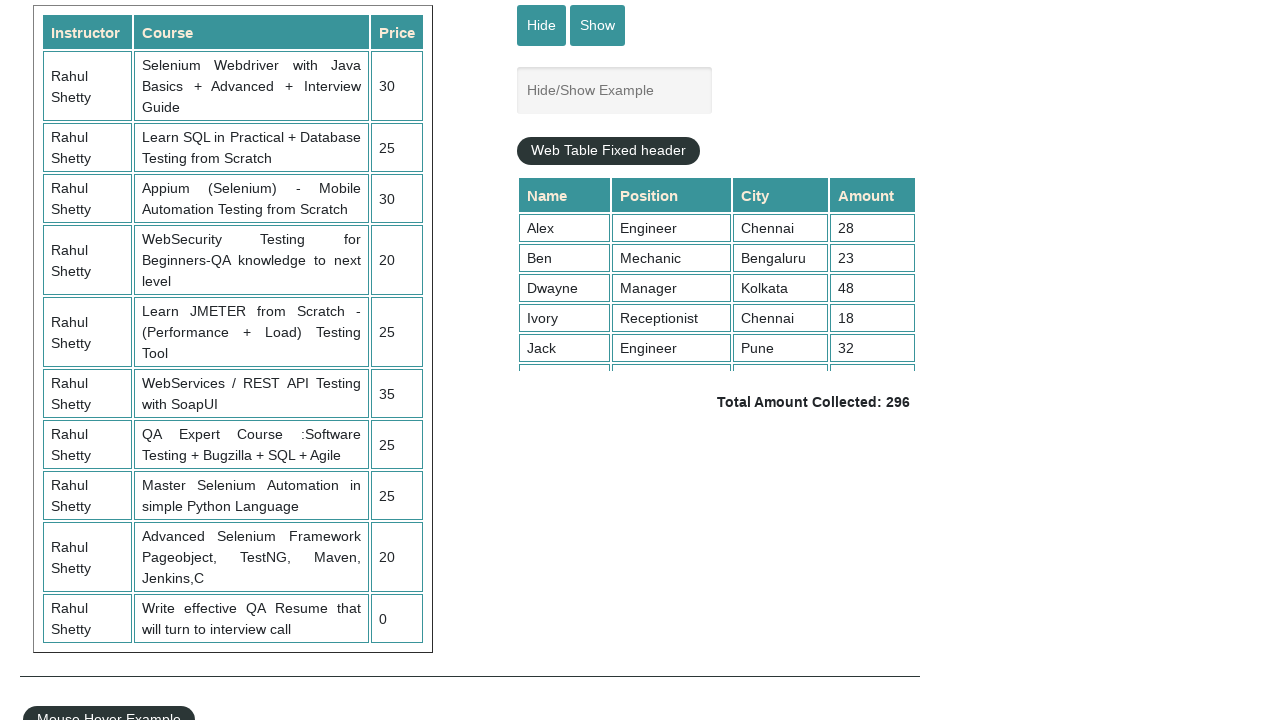

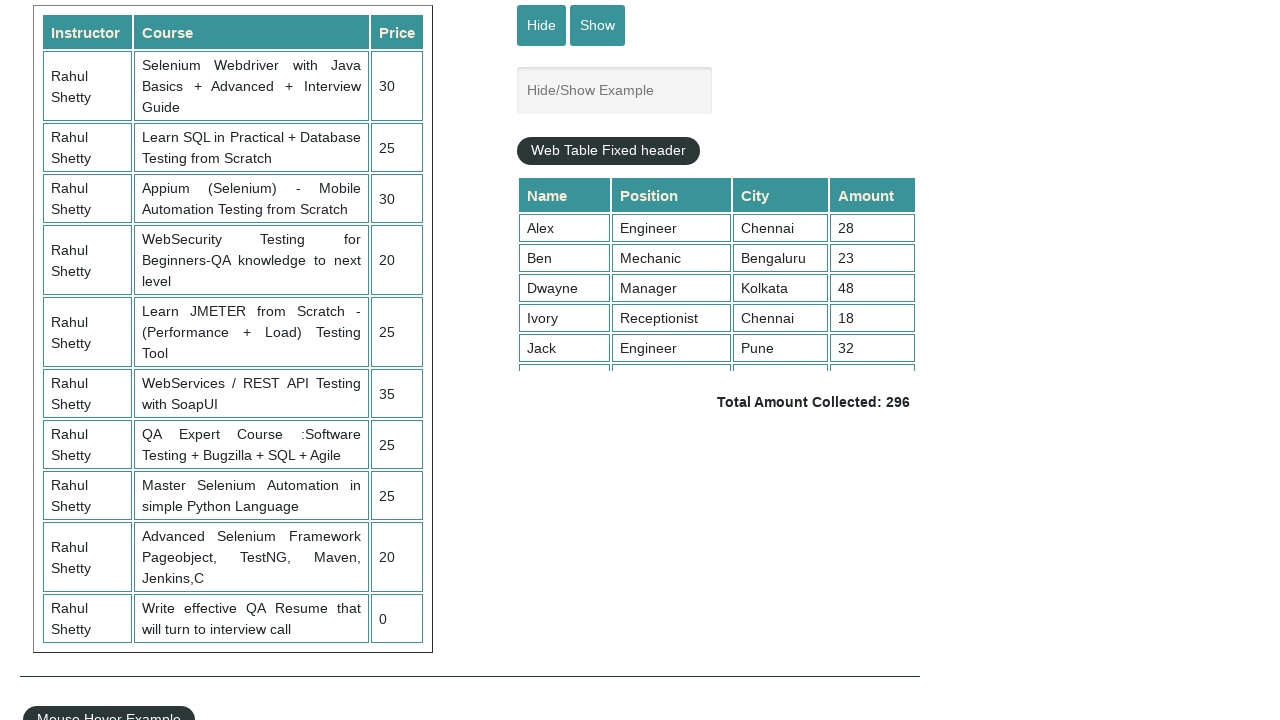